Tests a CSS selector homework form by filling in various input fields including User ID, Username, Lecture Intro, feedback boxes, Client ID, Email, and Course Topic using different CSS selector techniques.

Starting URL: https://www.syntaxprojects.com/cssSelector-homework.php

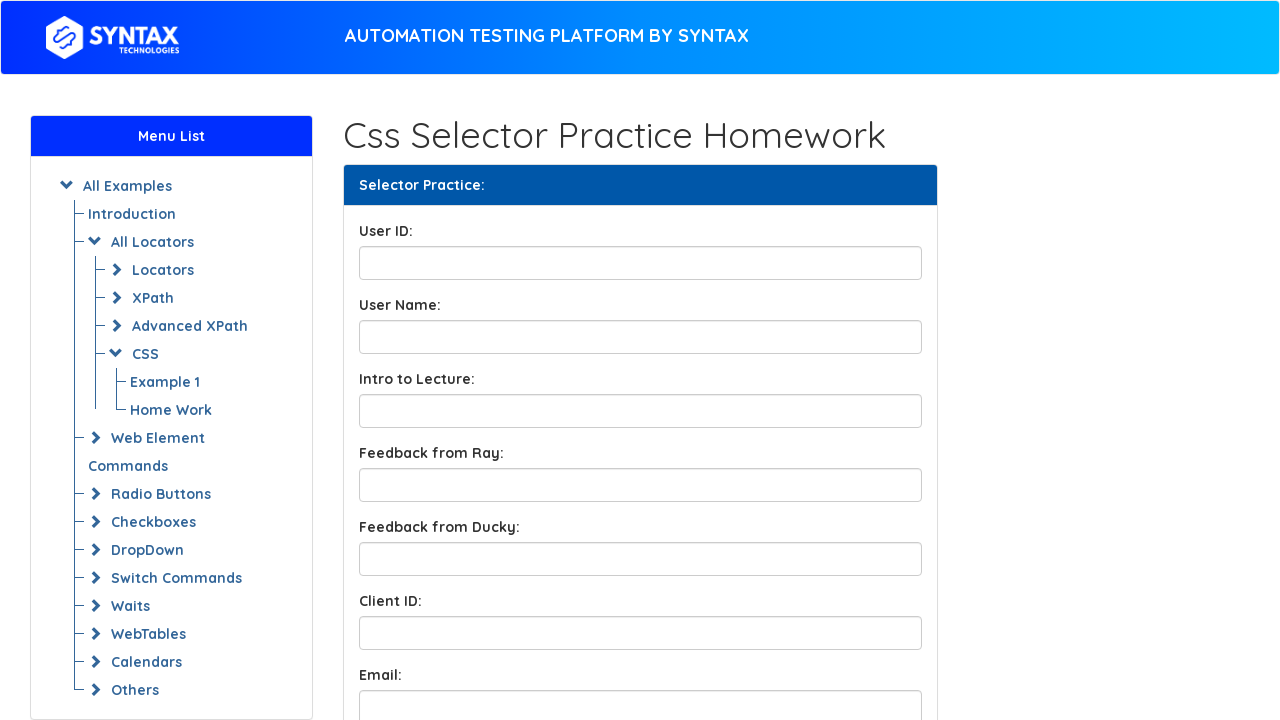

Filled User ID field with 'Id89472156' on input[id='UserID']
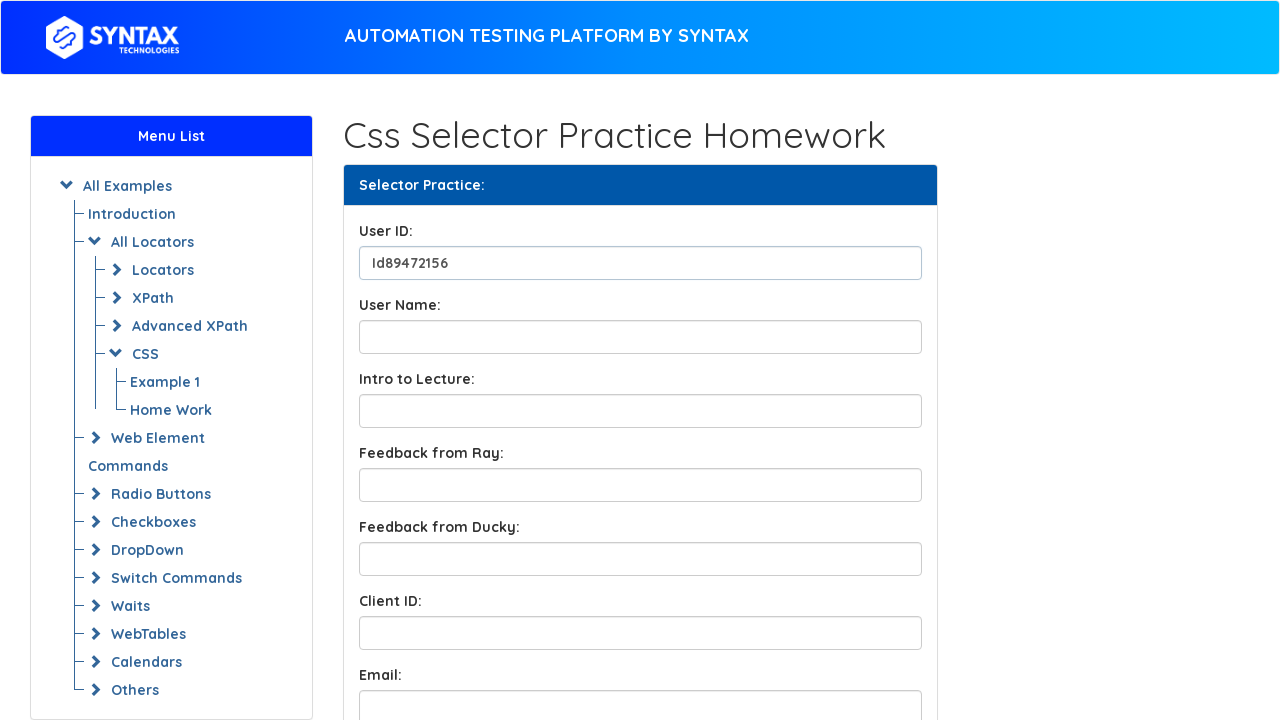

Filled Username field with 'Michael847291034' on input#UserName
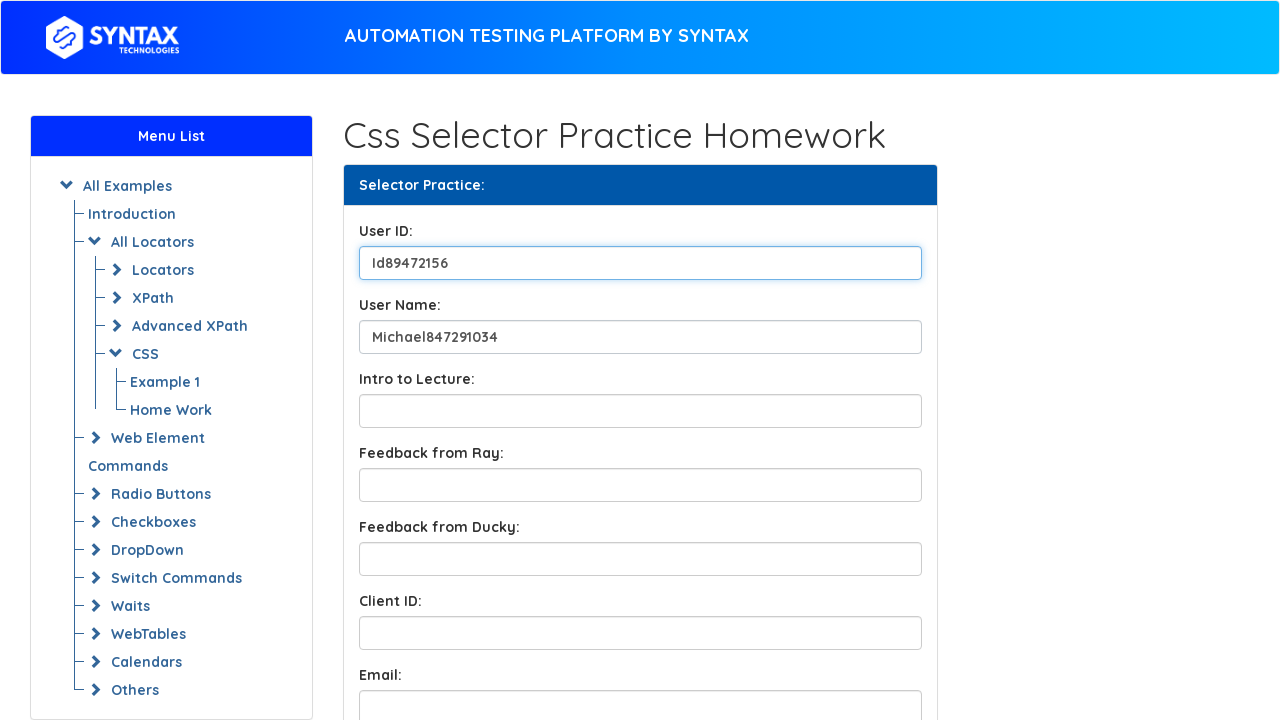

Filled Lecture Intro field with 'Welcome to the session!' on input[name='LectureIntro']
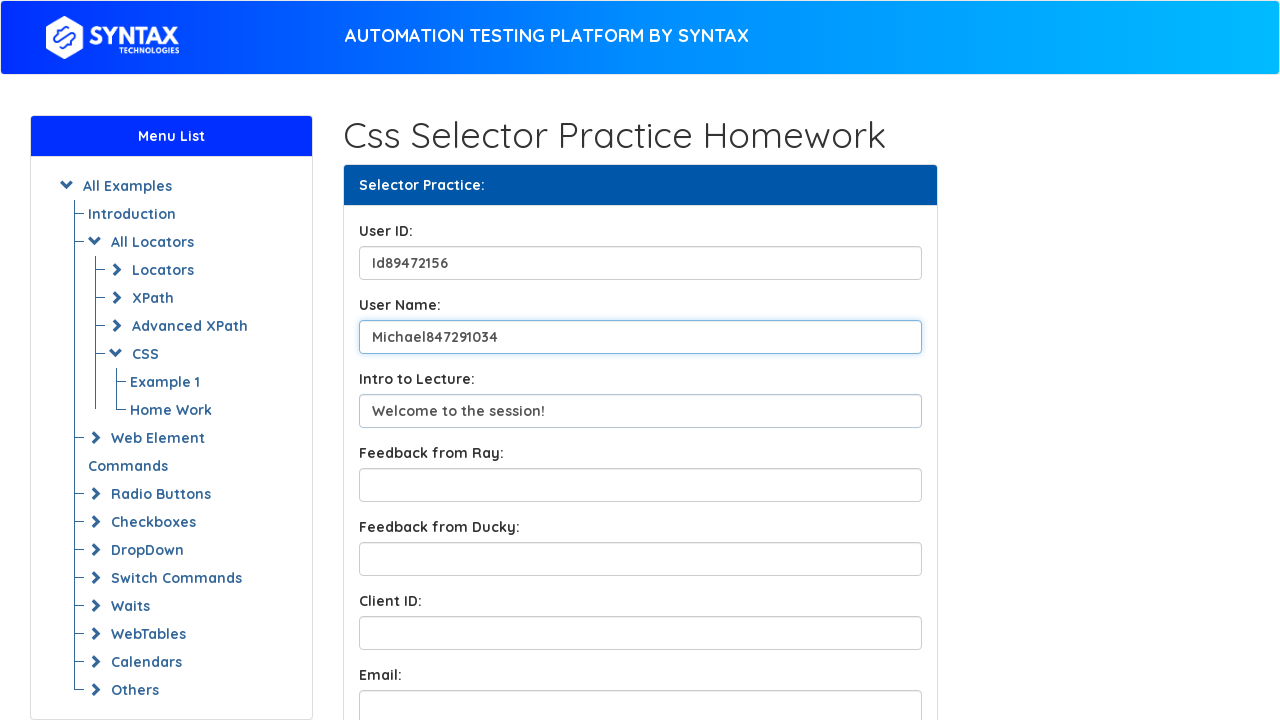

Filled Ray's feedback box with 'Excellent teaching style' on input.form-control.feedbackBox1
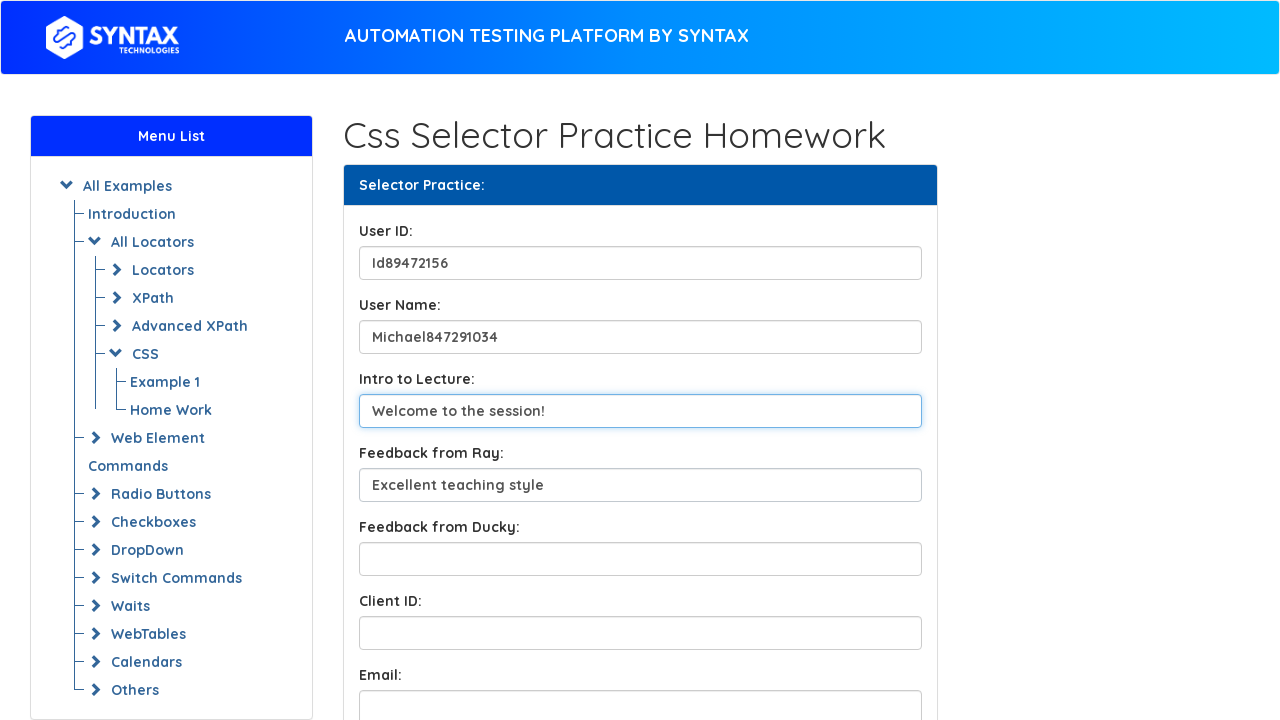

Filled Ducky's feedback box with 'Very informative' on input.form-control.feedbackBox2
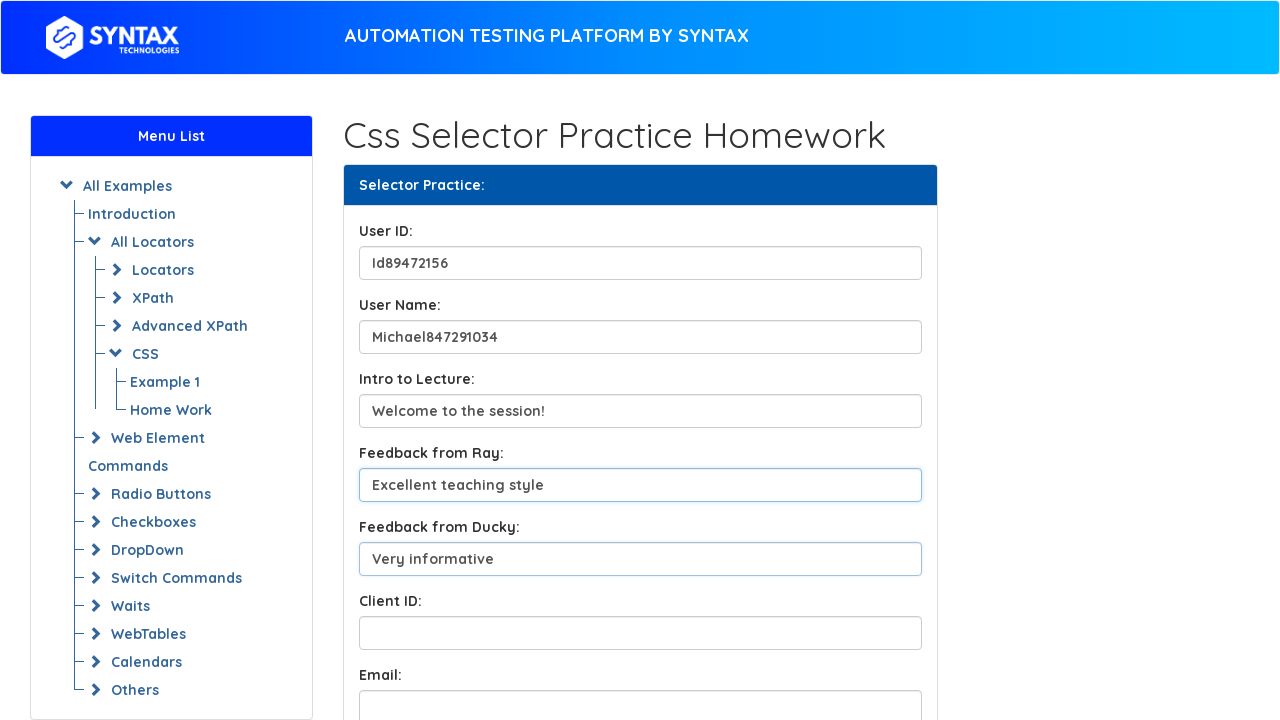

Filled Client ID field with 'johnson8921547' on input[name='ClientID']
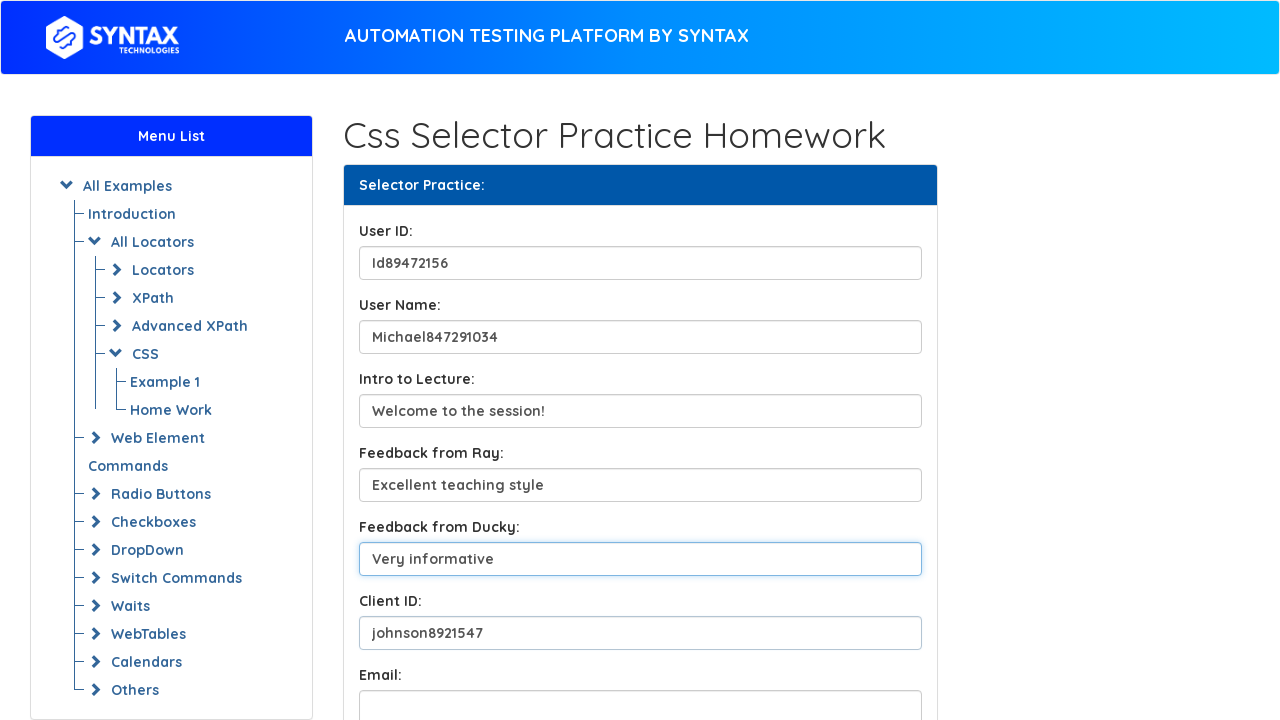

Filled Email field with 'michael.test@example.com' on input[name='email']
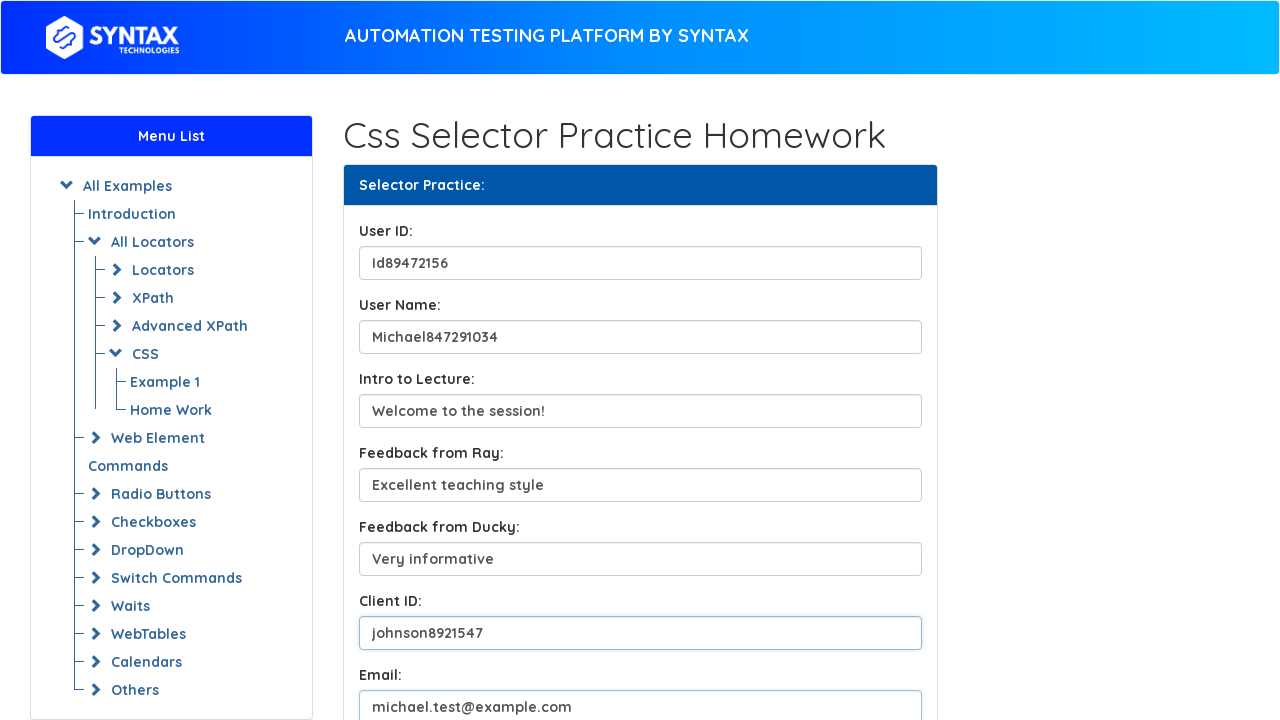

Filled Course Topic field with 'Computer Science' on input[name='CourseTopic']
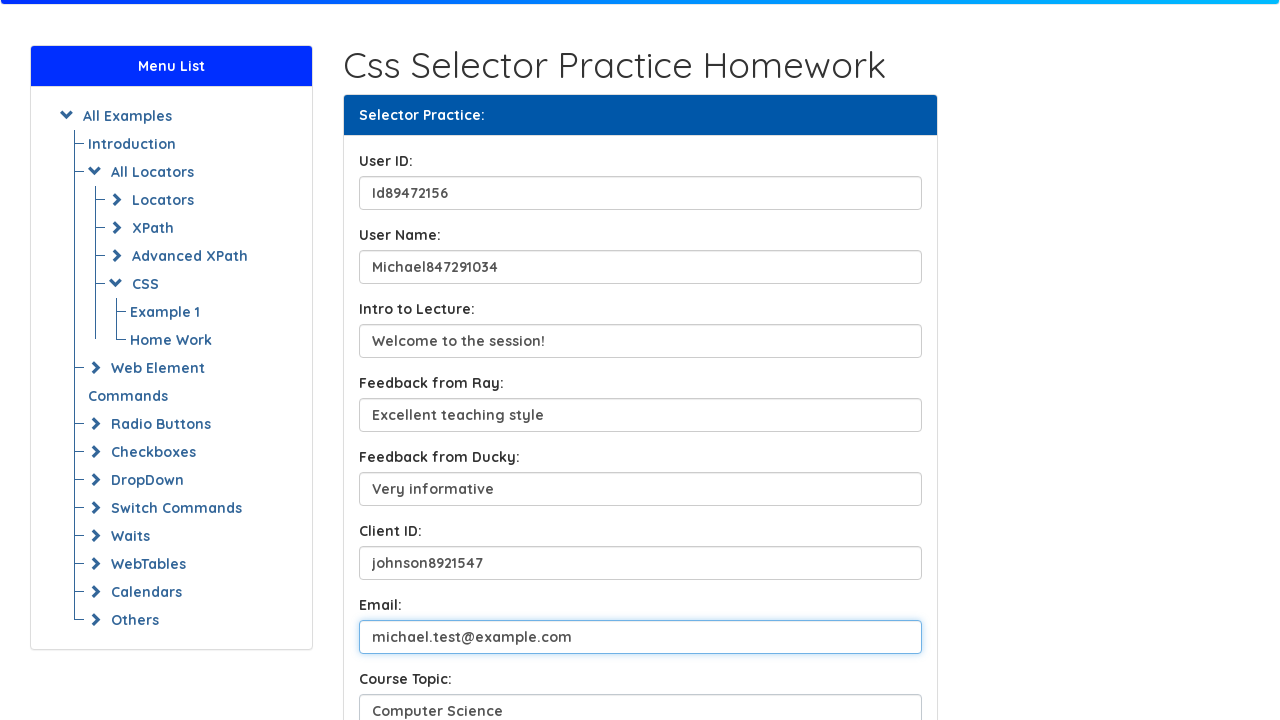

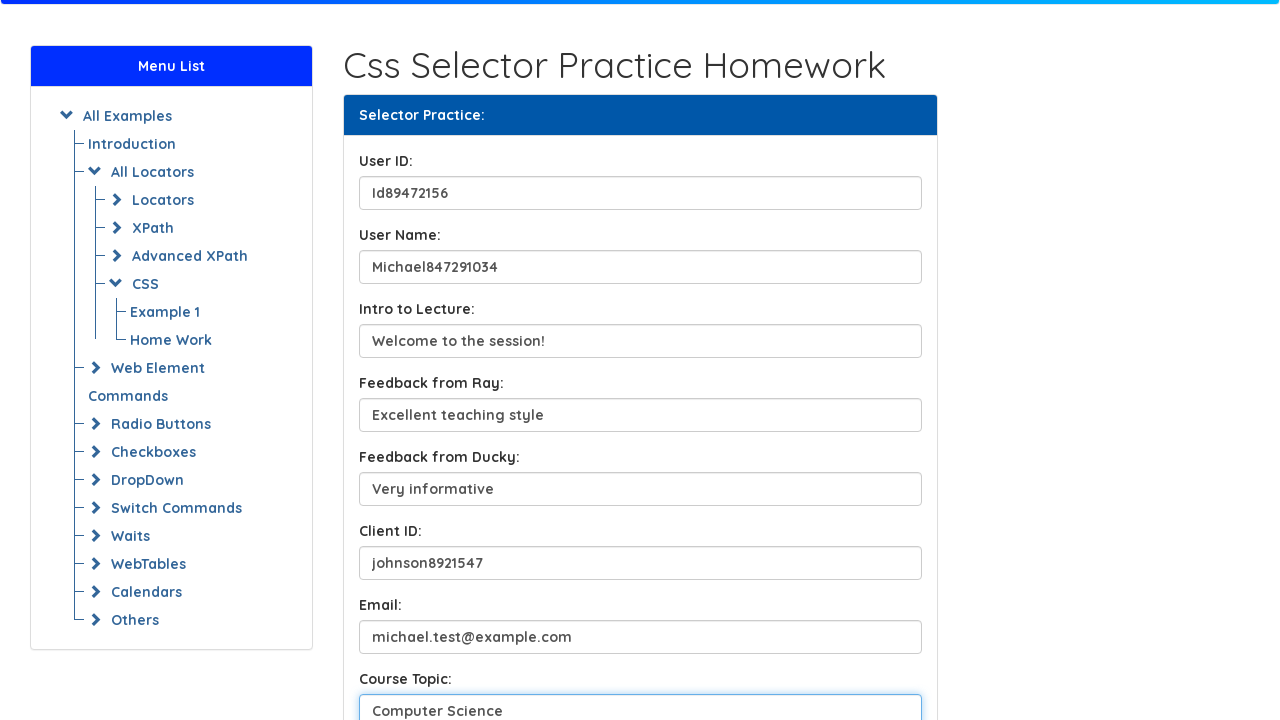